Opens YouTube homepage and maximizes the browser window to verify the site loads correctly

Starting URL: https://www.youtube.com

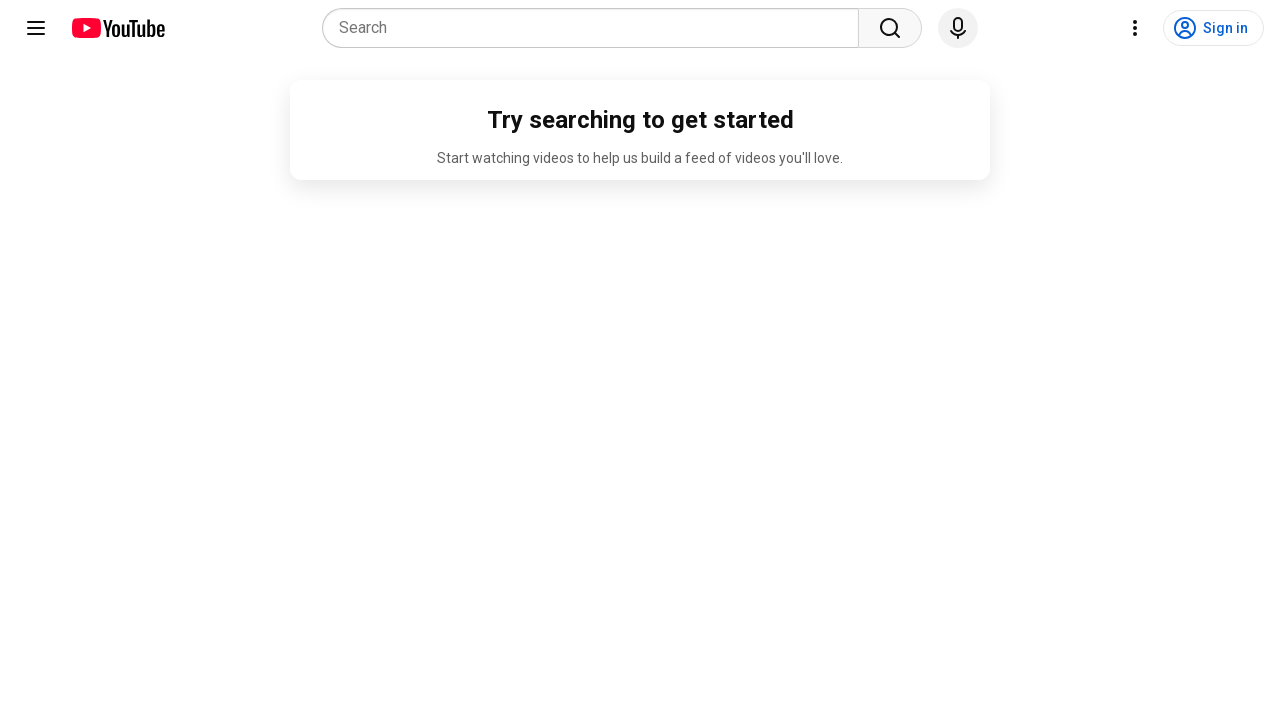

Set viewport size to 1920x1080 to maximize browser window
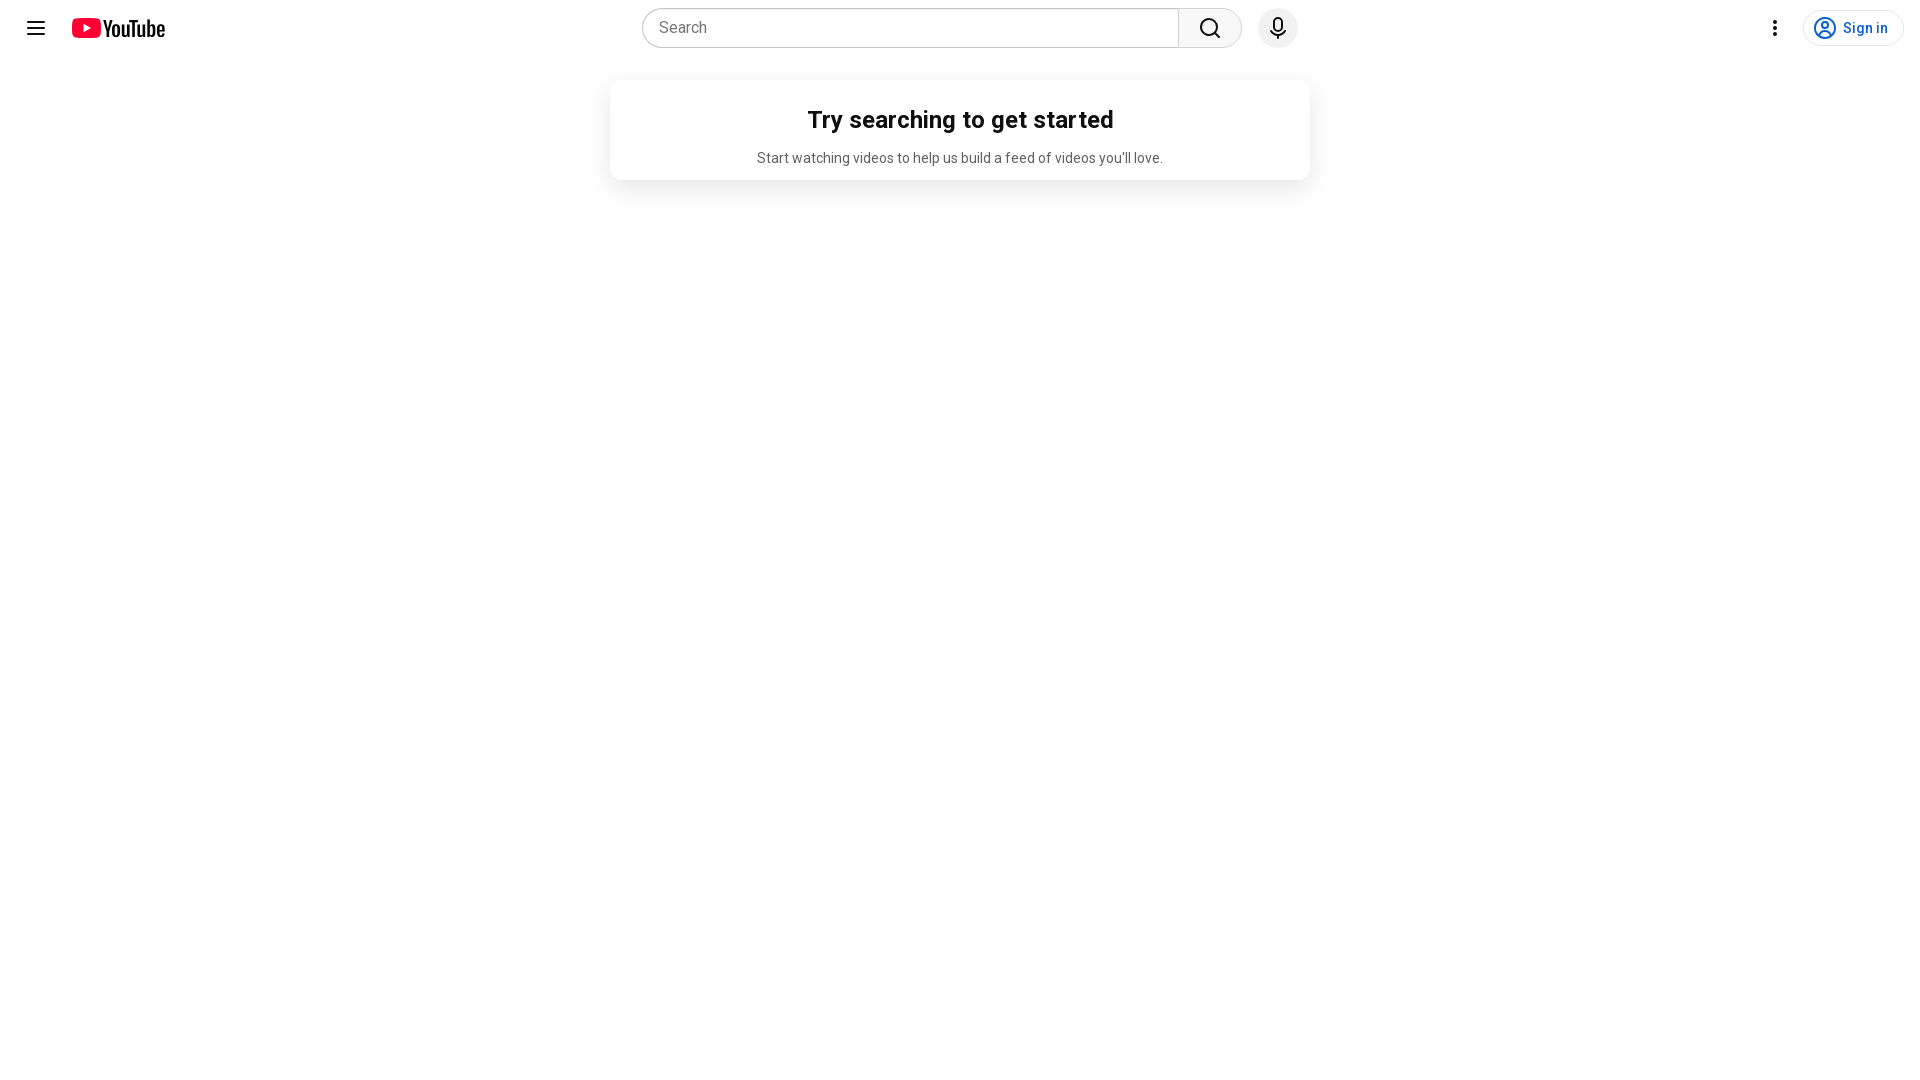

YouTube homepage loaded successfully - DOM content ready
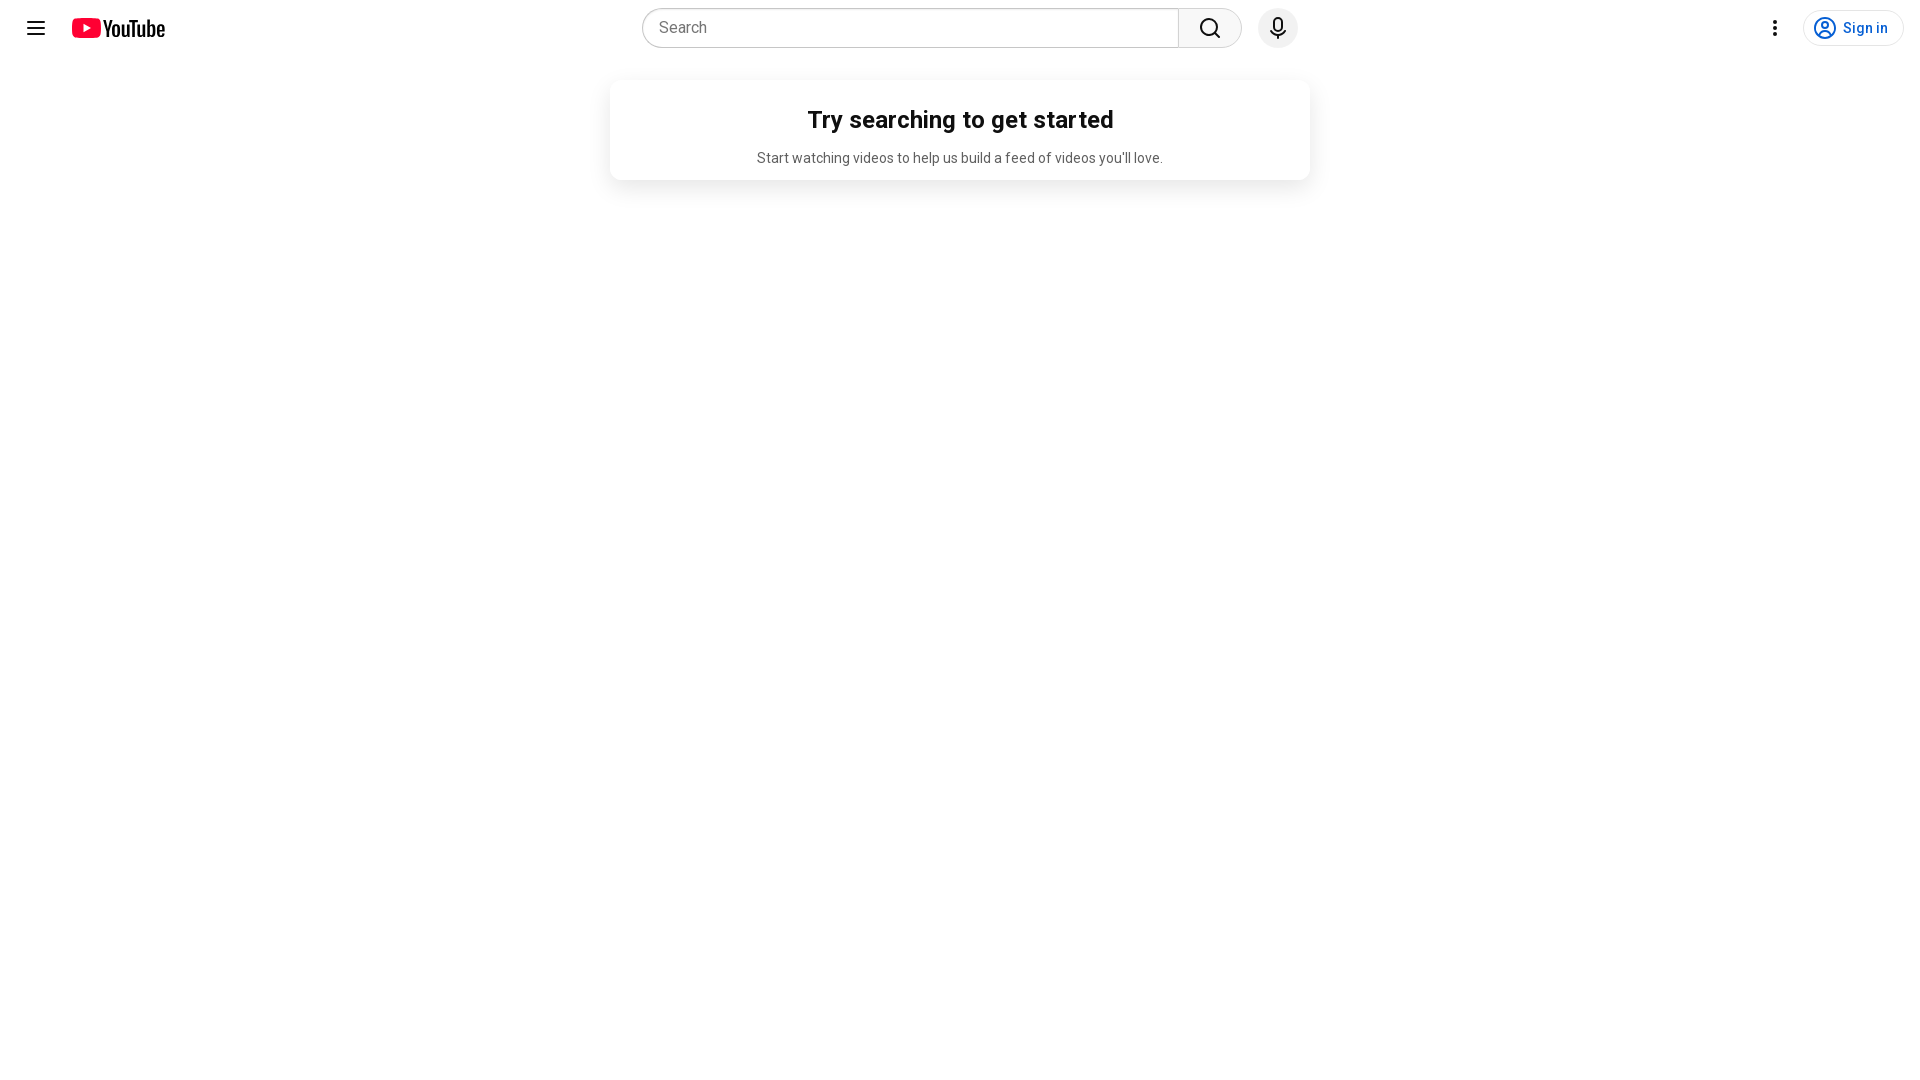

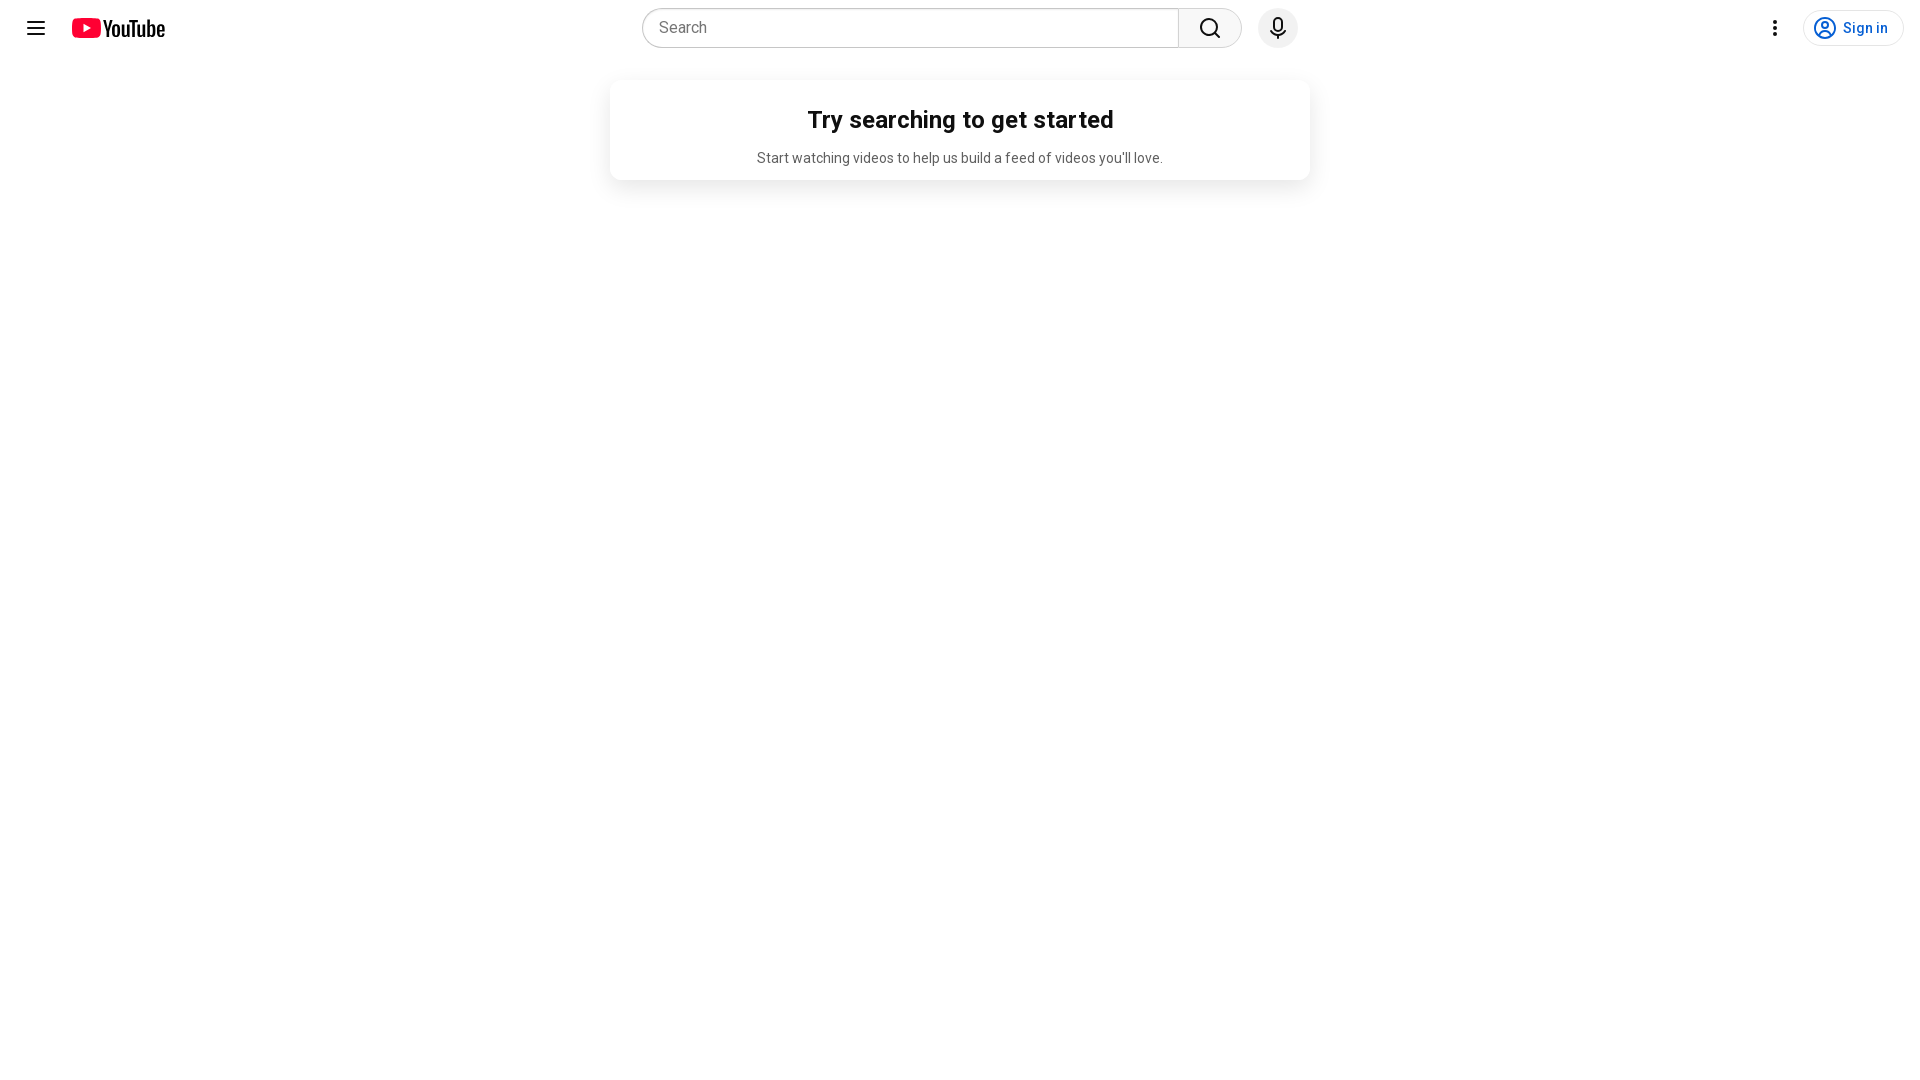